Tests scrollbar operations on a blog page by scrolling to the bottom, scrolling to a specific article element, scrolling back to the top, and scrolling to a specific position.

Starting URL: https://www.cnblogs.com/longronglang/

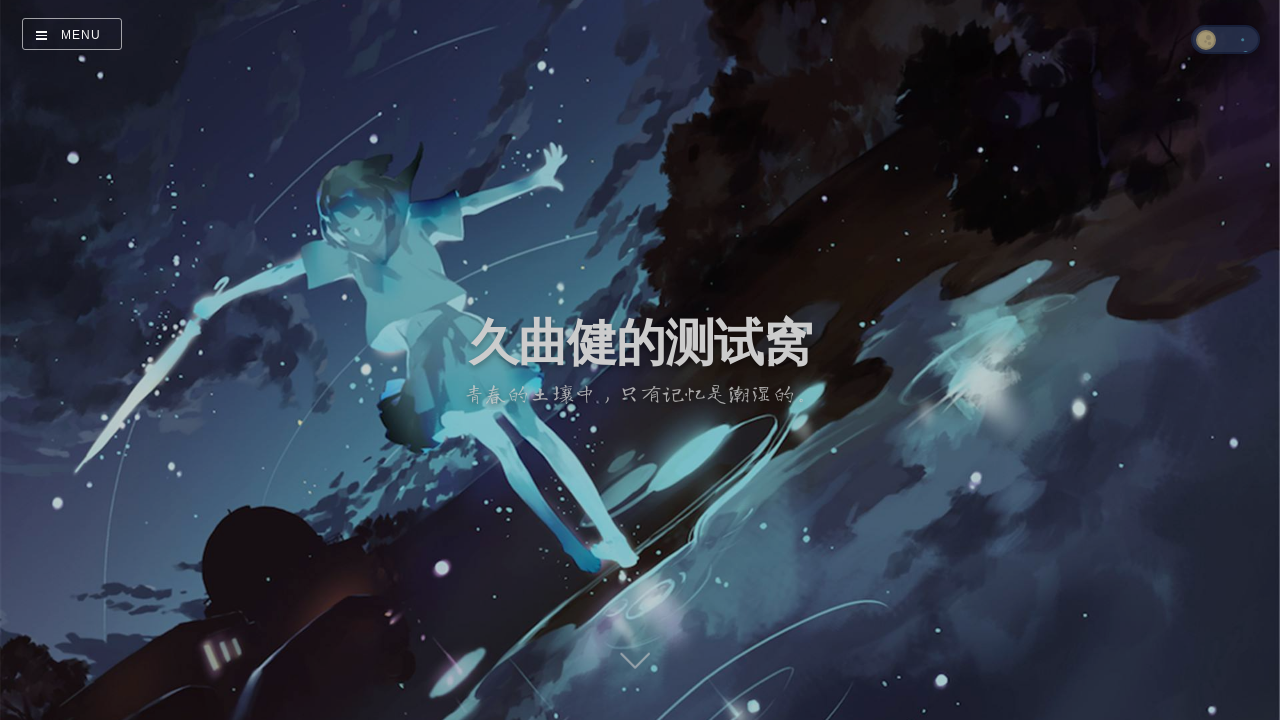

Located the first article element in the blog page
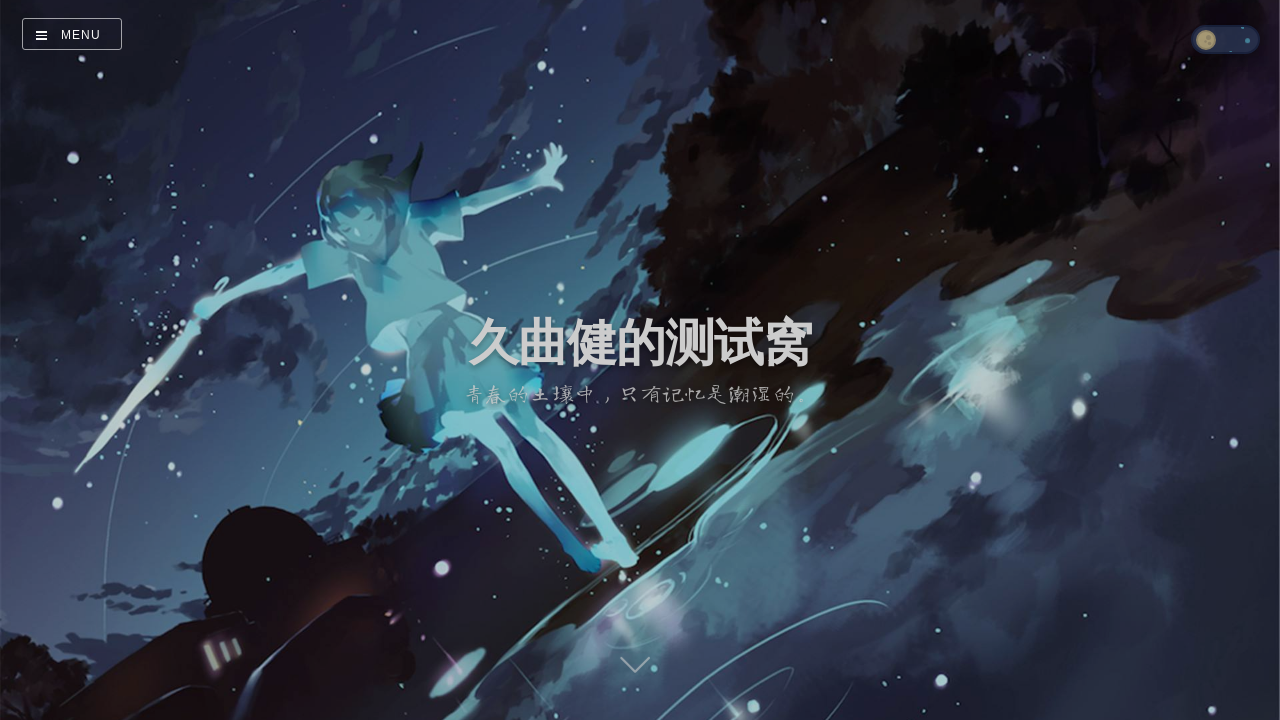

Waited for the first article element to be visible
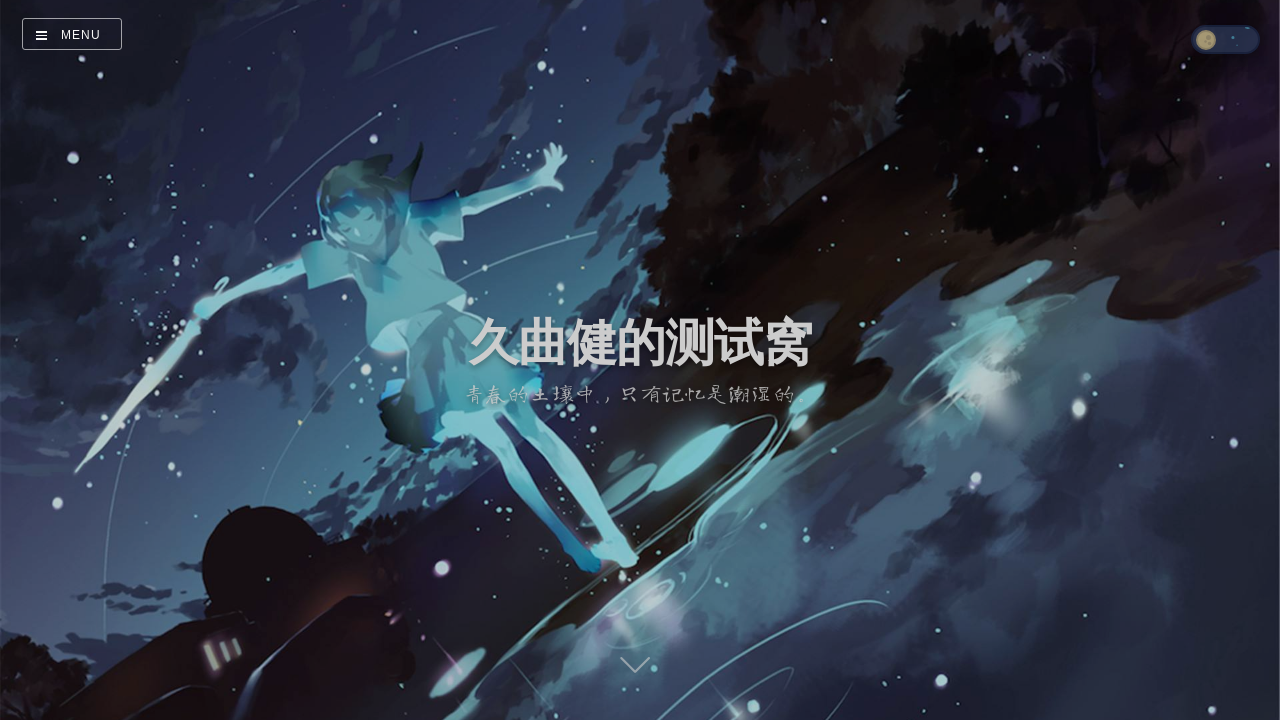

Scrolled page to the bottom
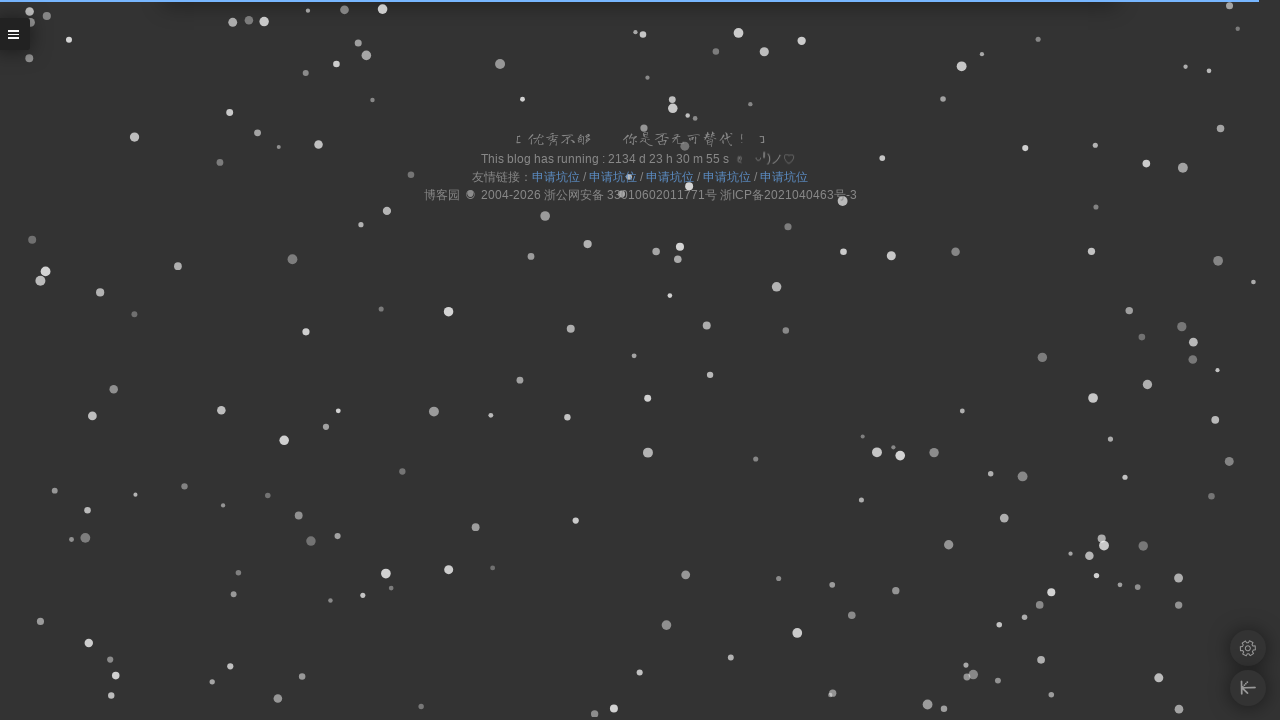

Waited 1 second for scroll animation to complete
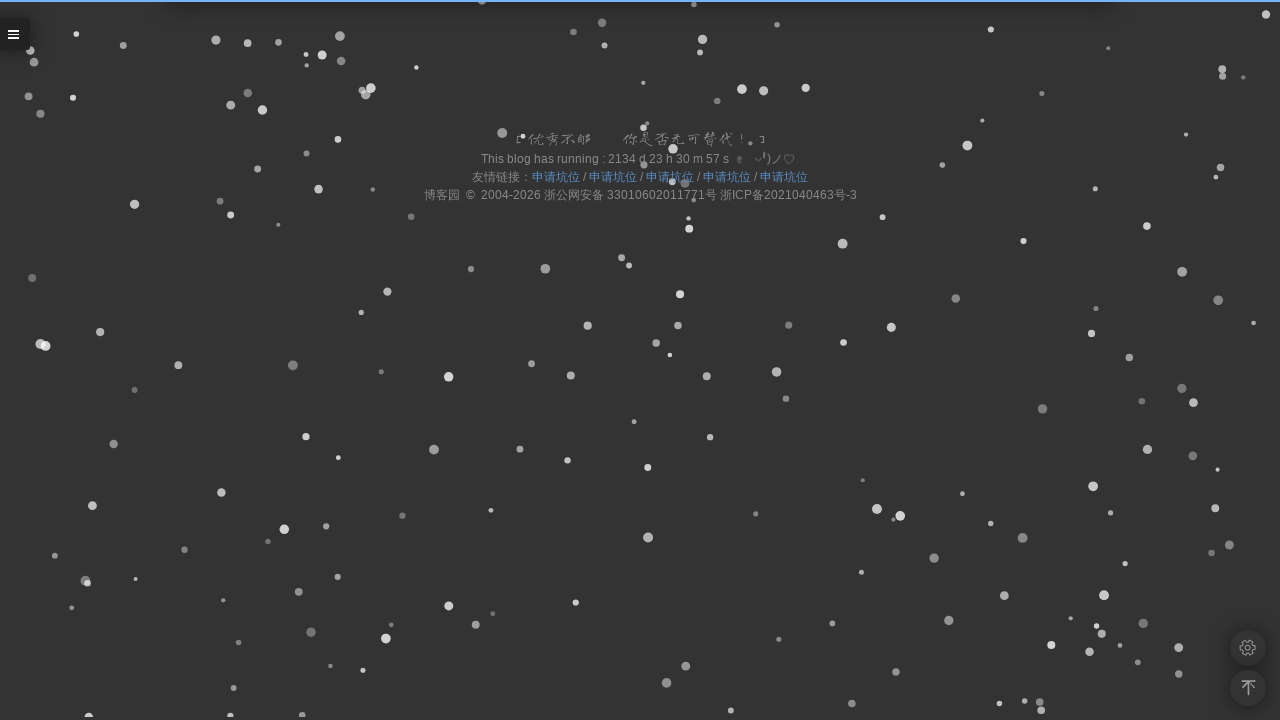

Scrolled to the first article element
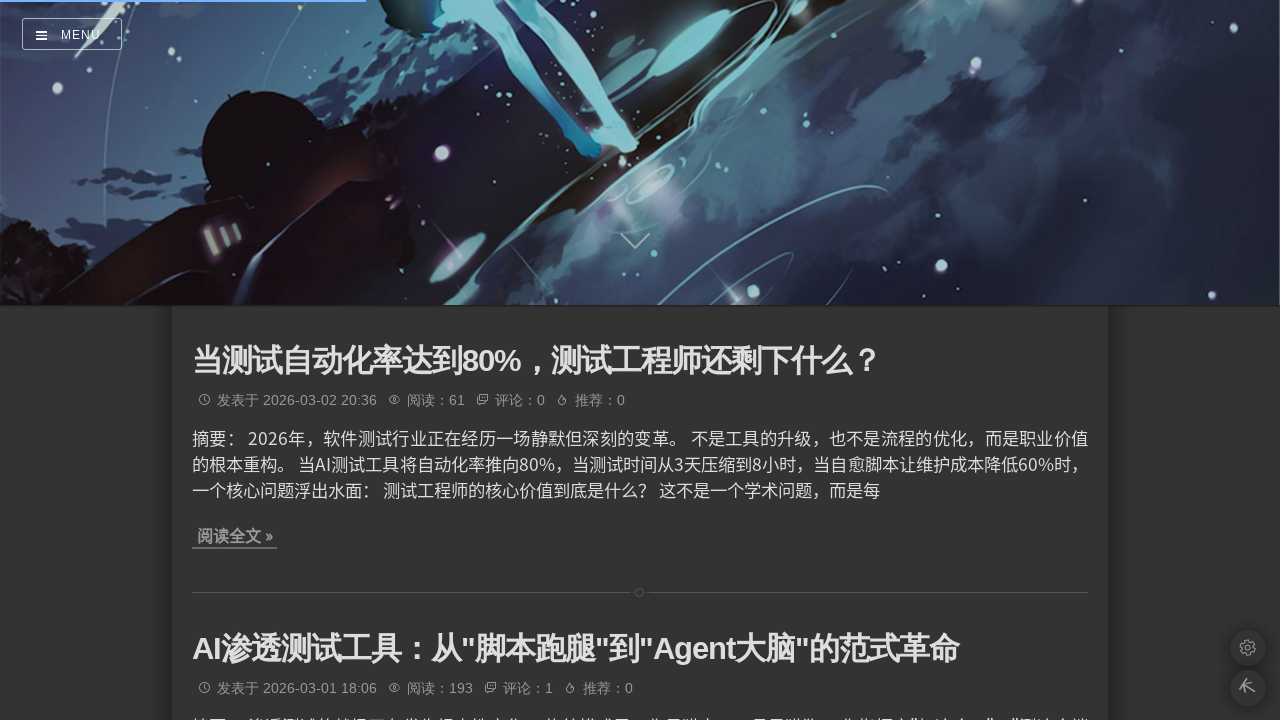

Waited 1 second after scrolling to article element
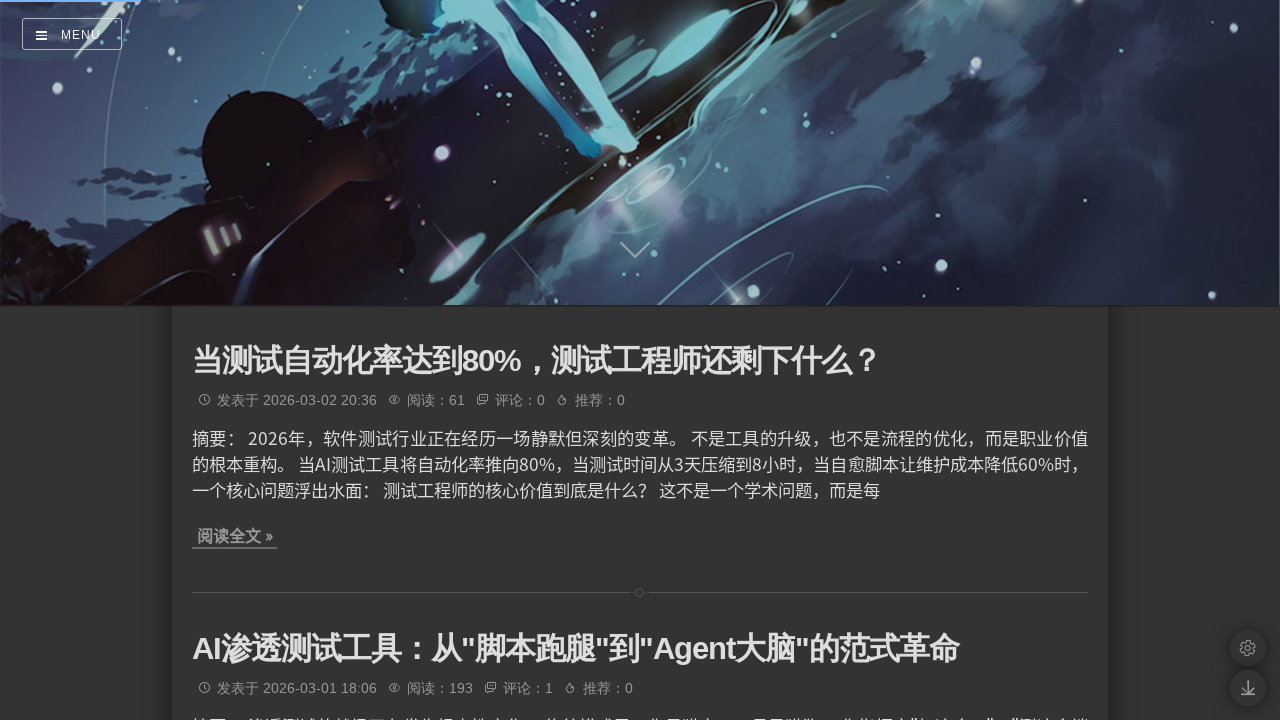

Scrolled back to the top of the page
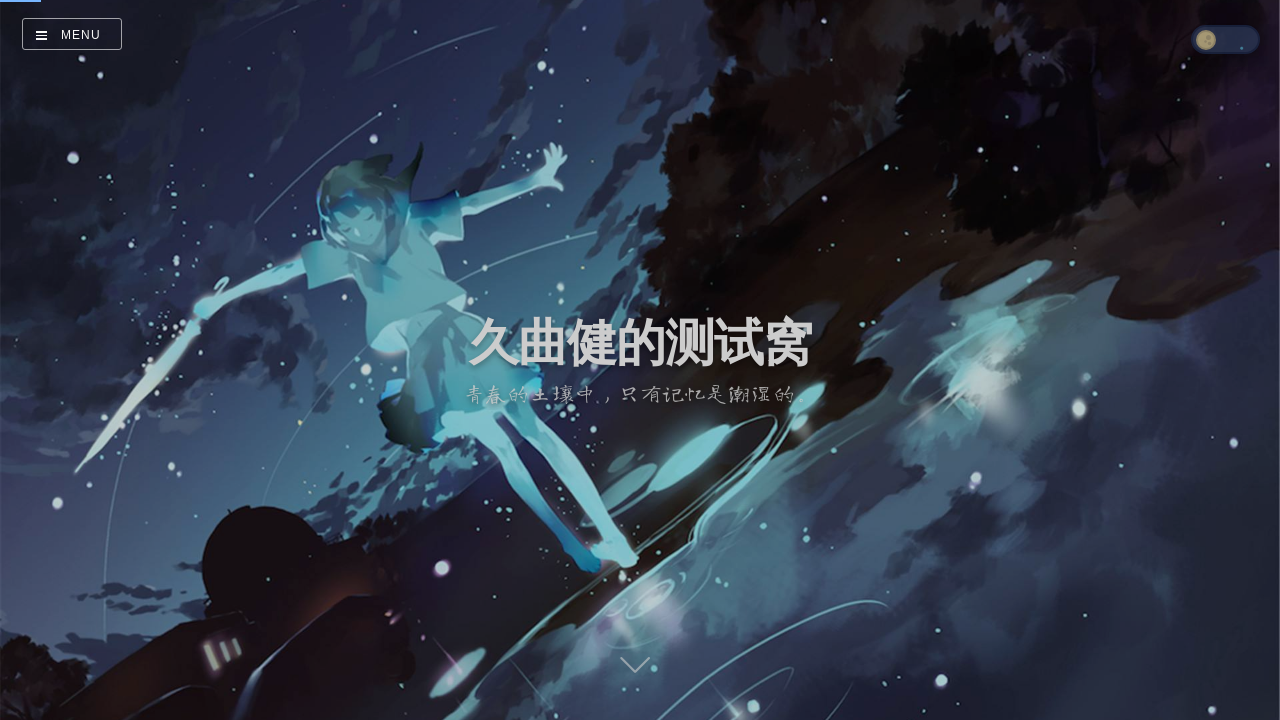

Waited 1 second after scrolling to top
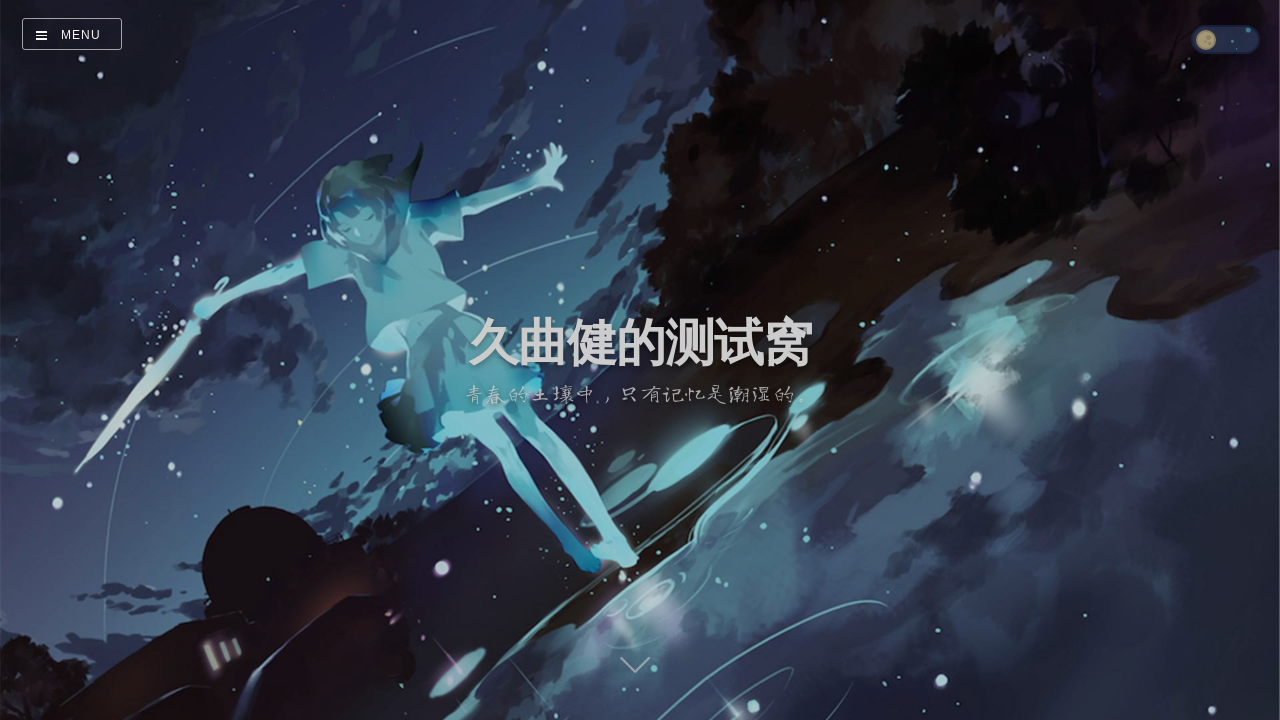

Scrolled to specific position (x=200, y=1000)
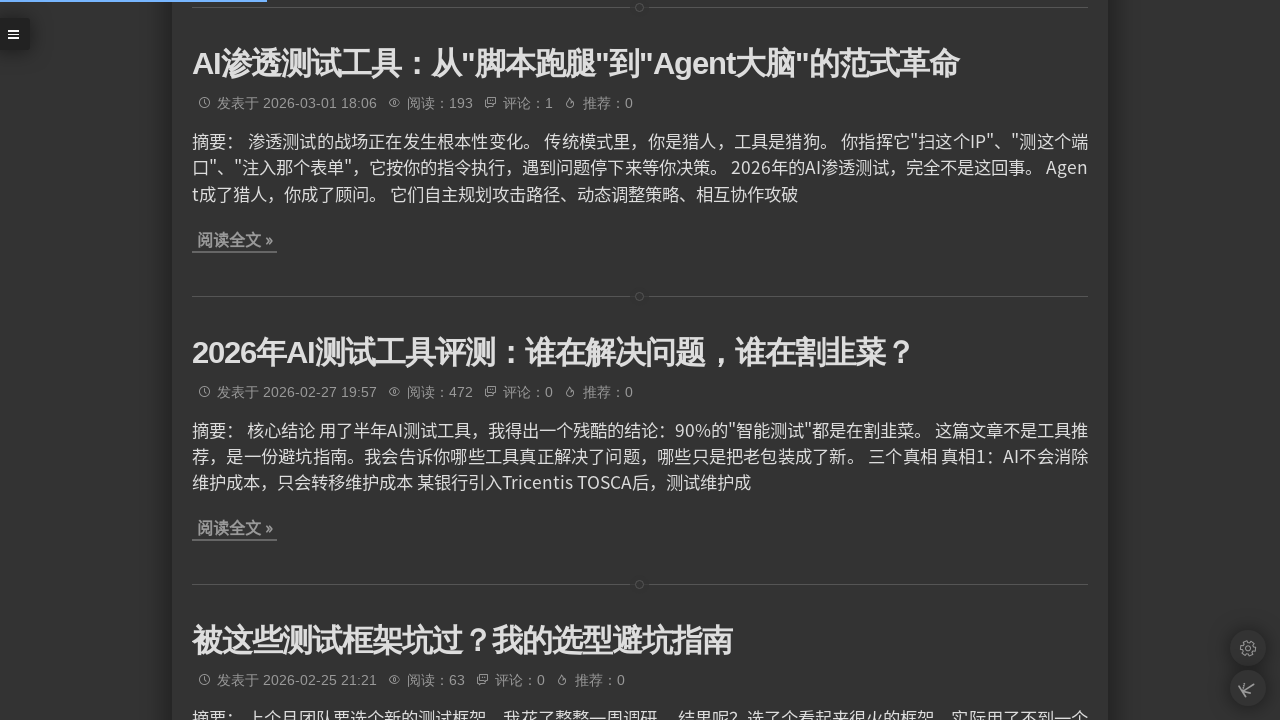

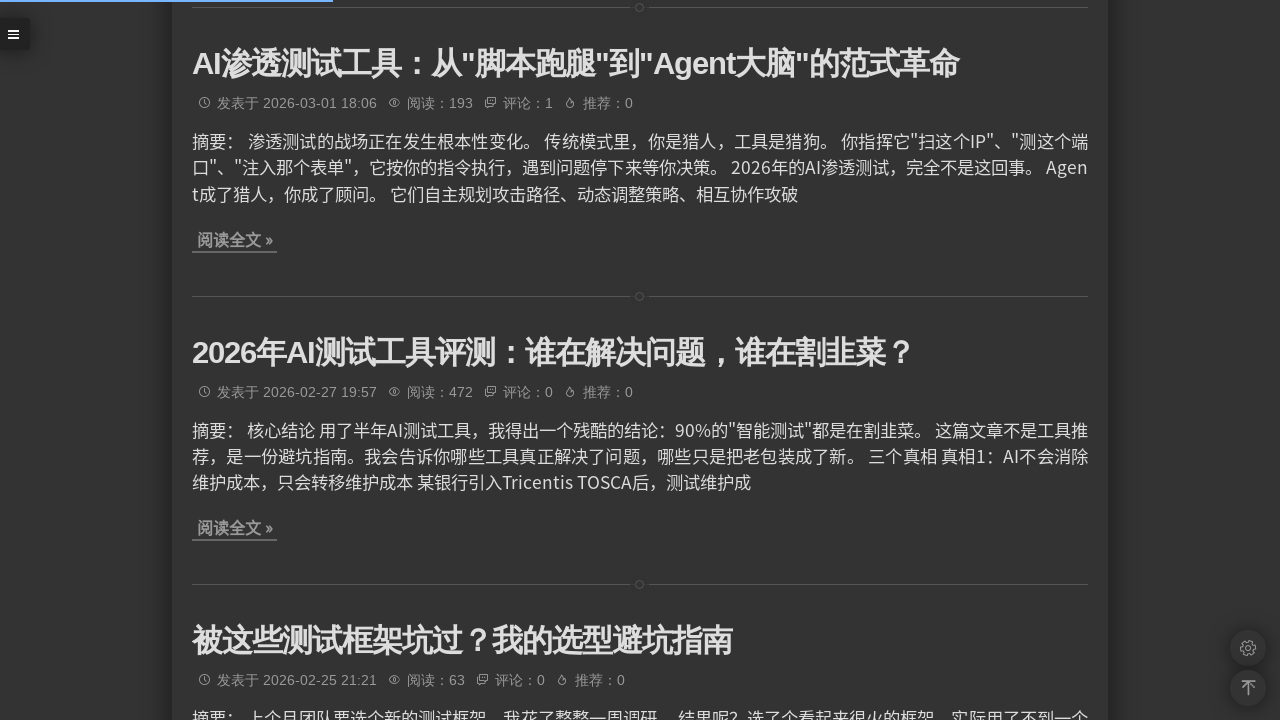